Tests click and hold to select multiple items by dragging from item 1 to item 15 in a grid

Starting URL: https://automationfc.github.io/jquery-selectable/

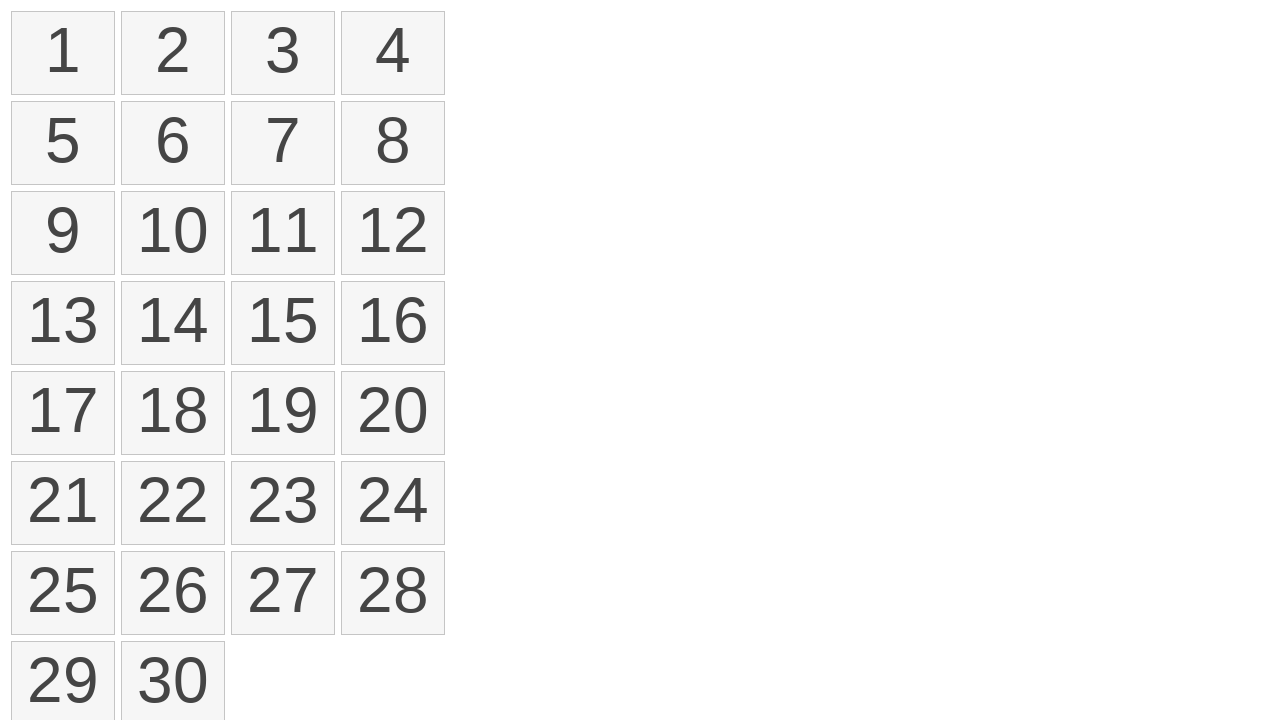

Located all selectable number items in grid
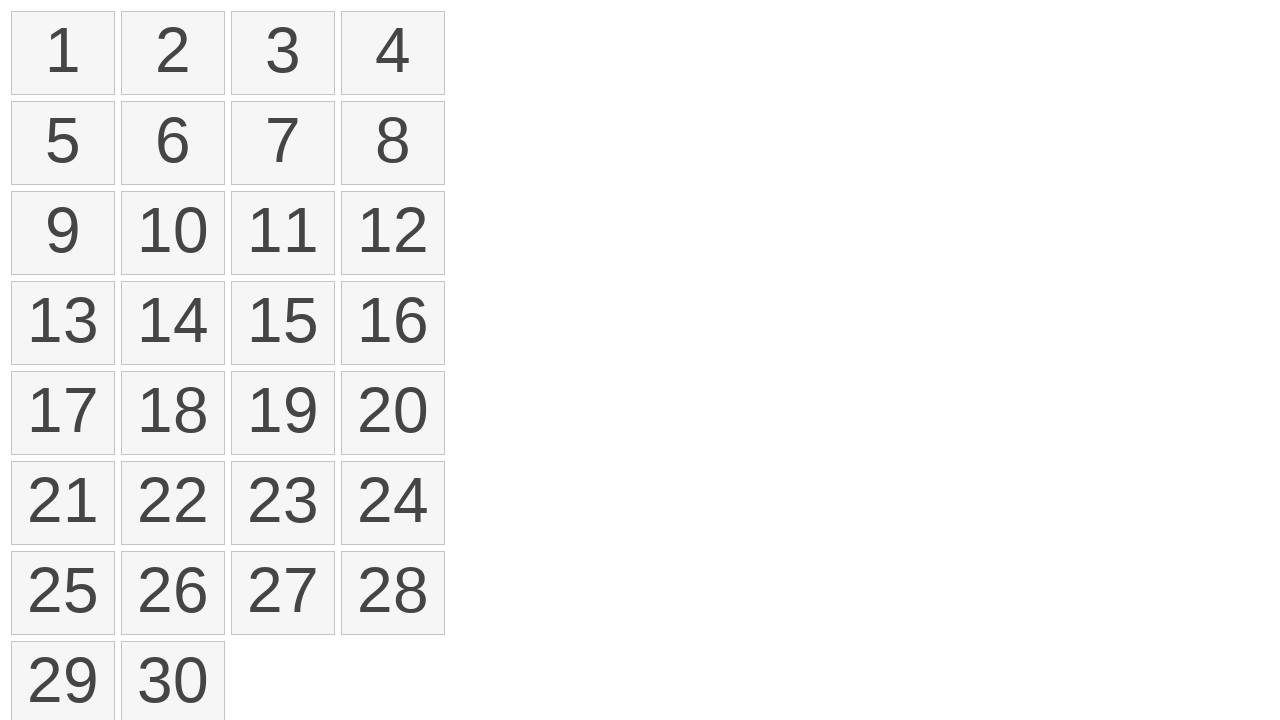

Retrieved bounding box for first item
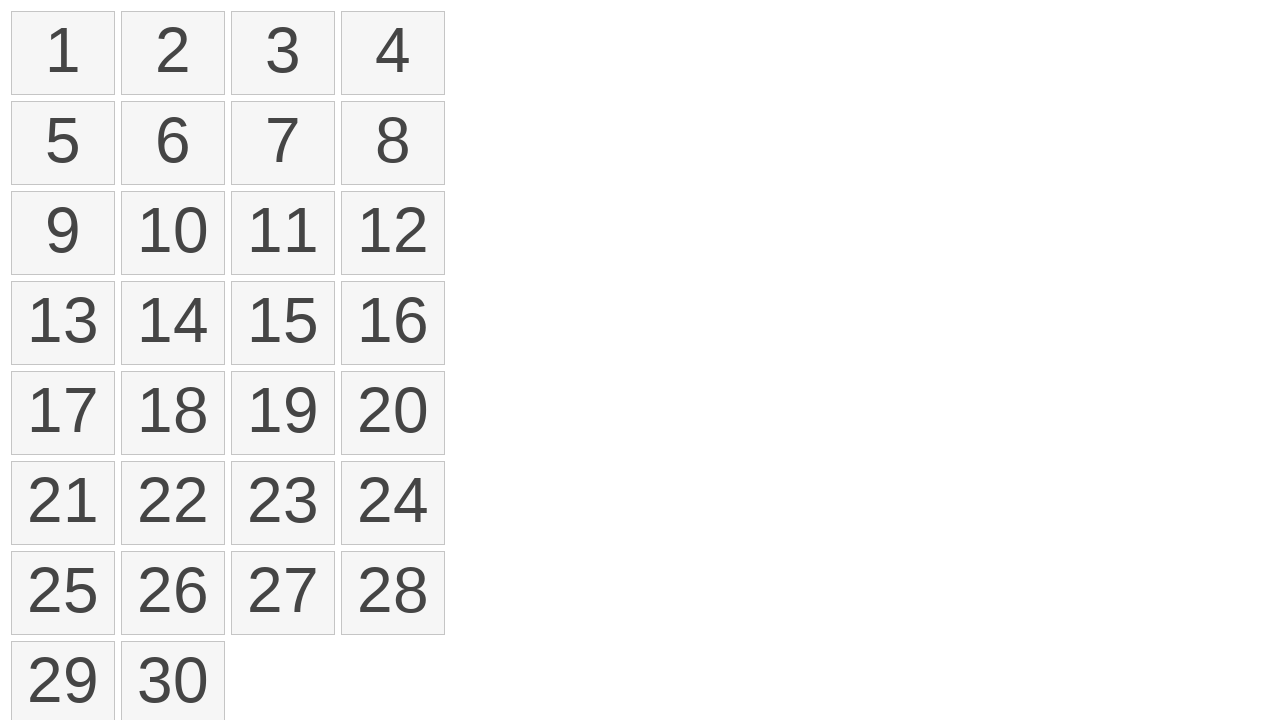

Retrieved bounding box for 15th item
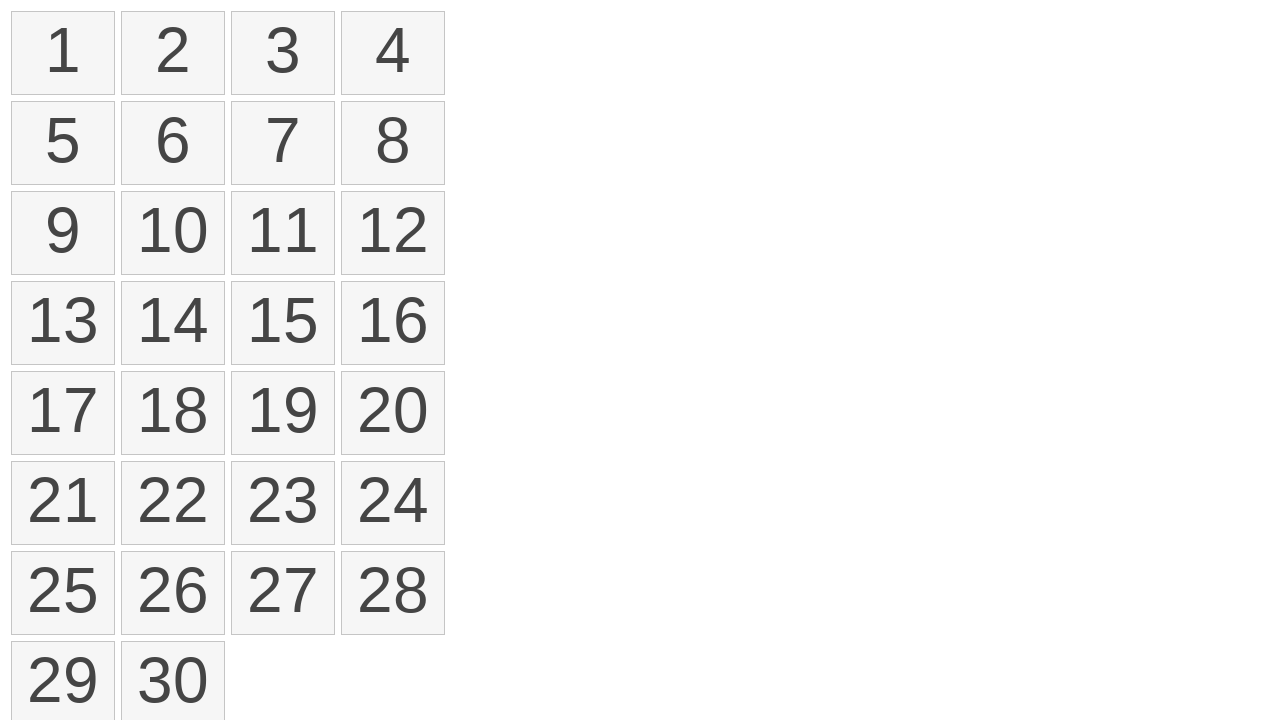

Moved mouse to center of first item at (63, 53)
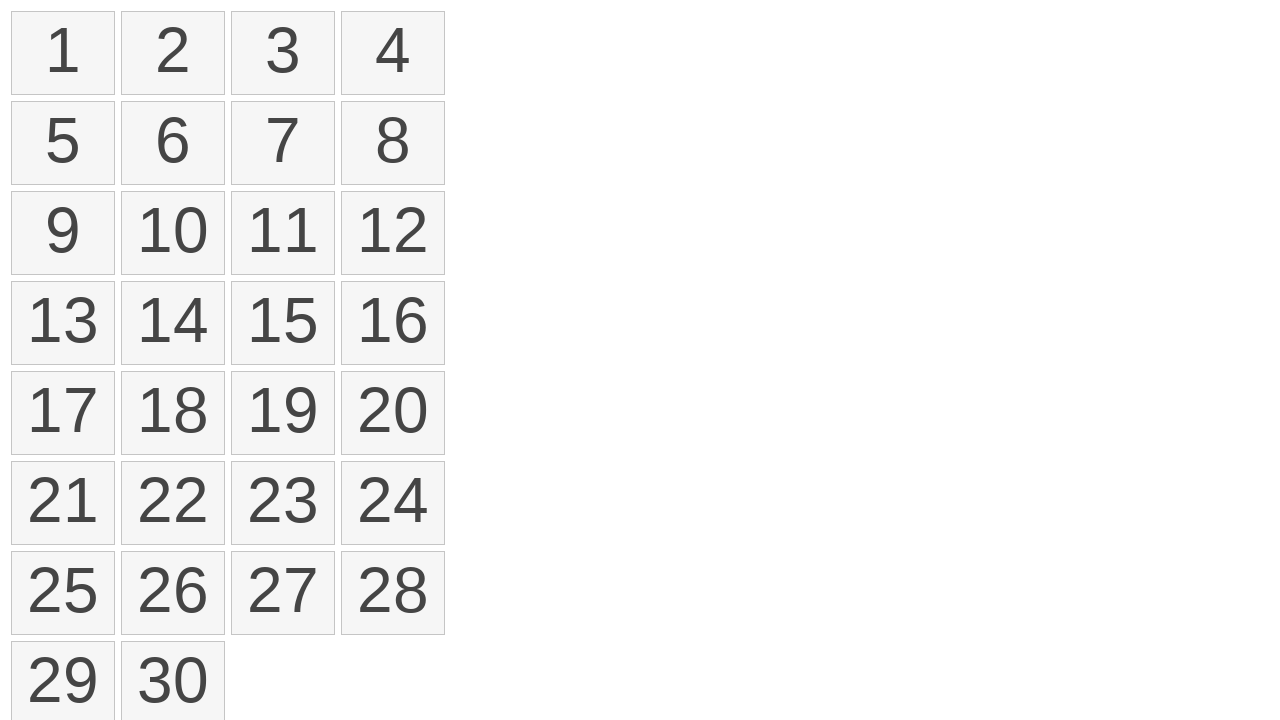

Pressed mouse button down to start drag at (63, 53)
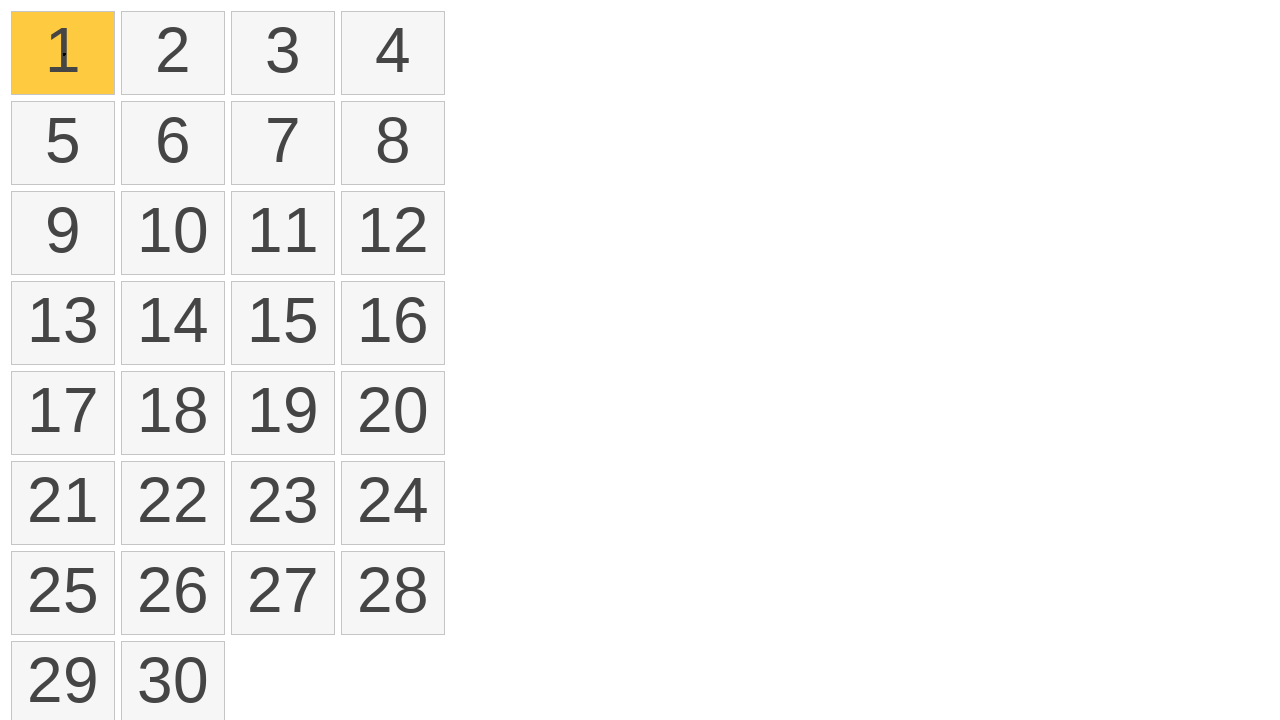

Dragged mouse to center of 15th item at (283, 323)
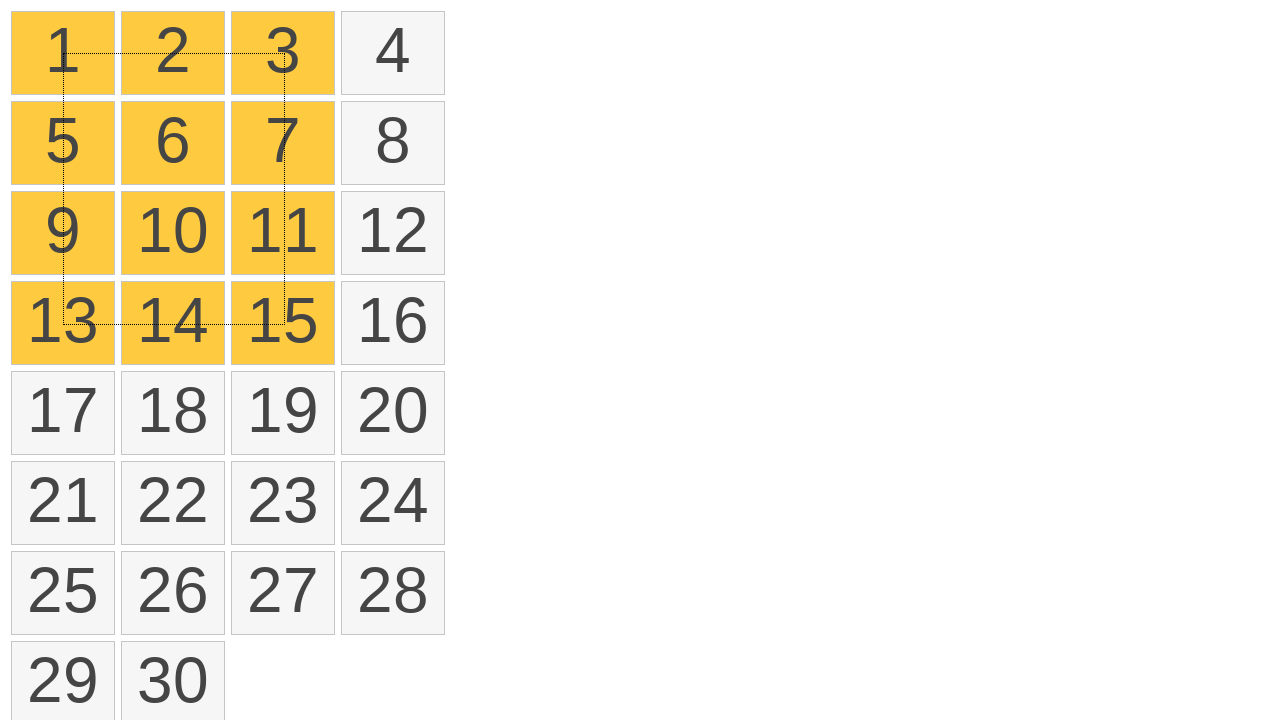

Released mouse button to complete selection drag at (283, 323)
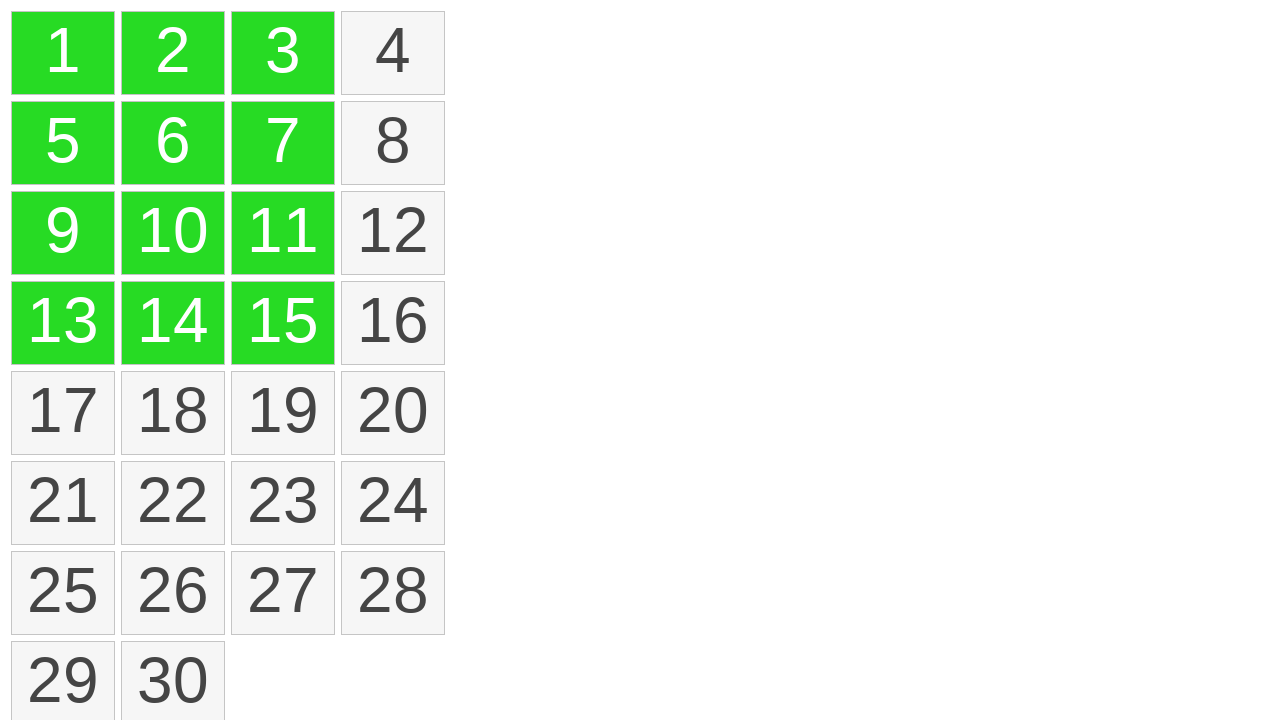

Waited 1 second for selection to complete
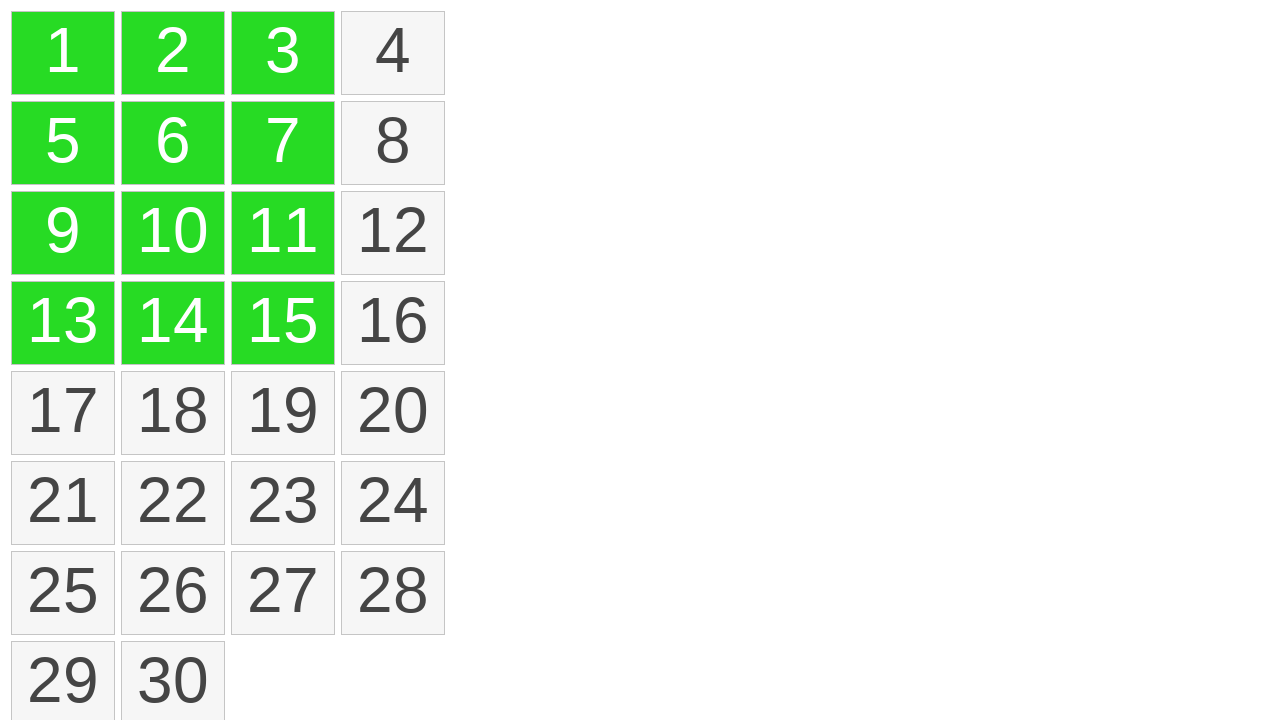

Located all selected items
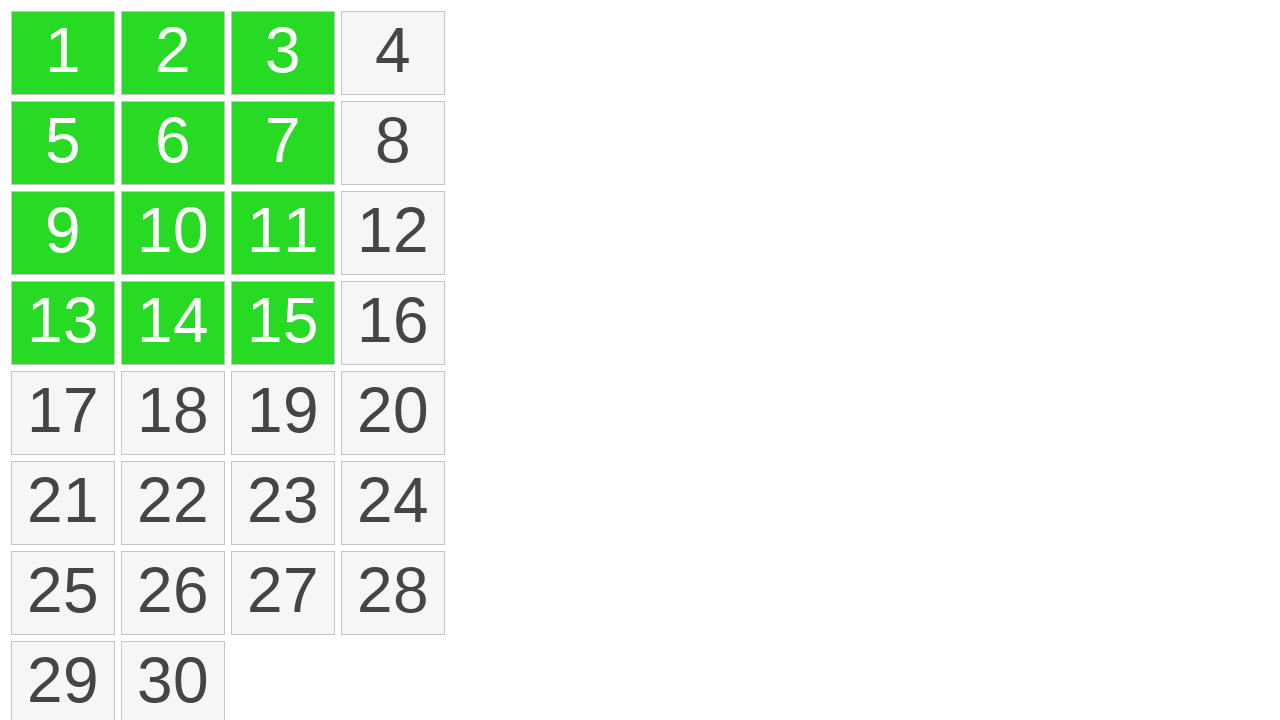

Verified that exactly 12 items are selected
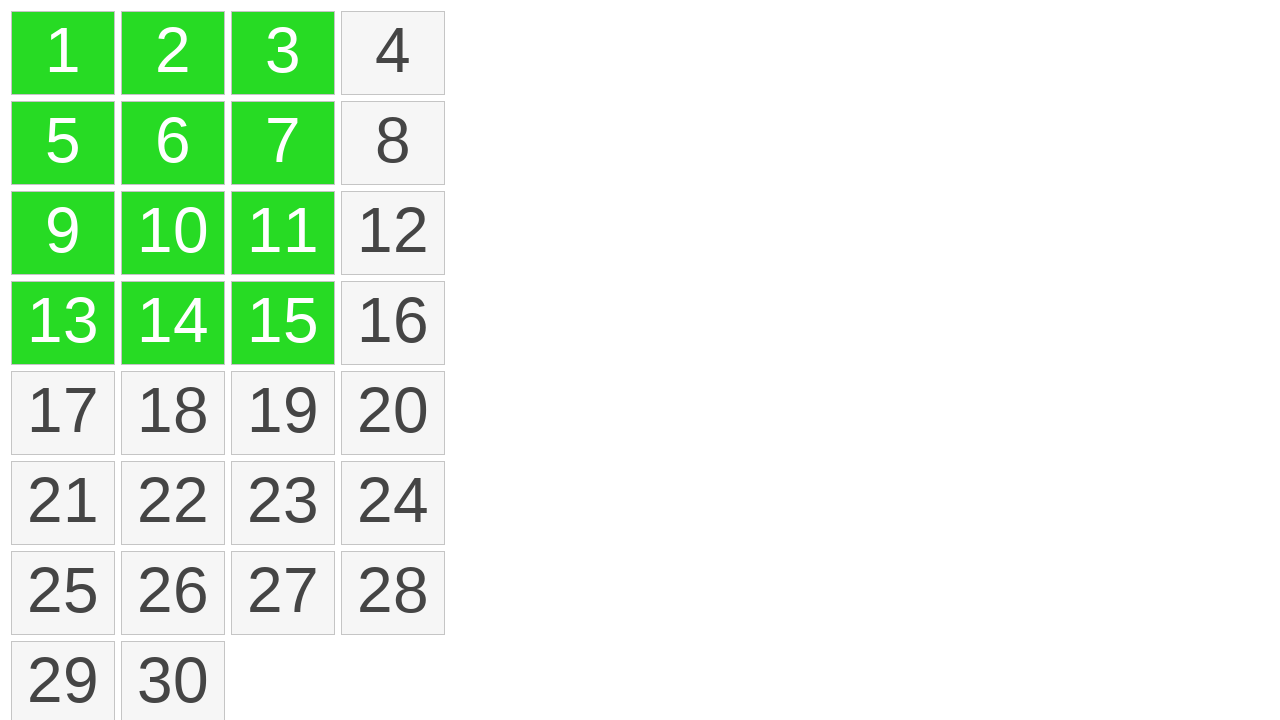

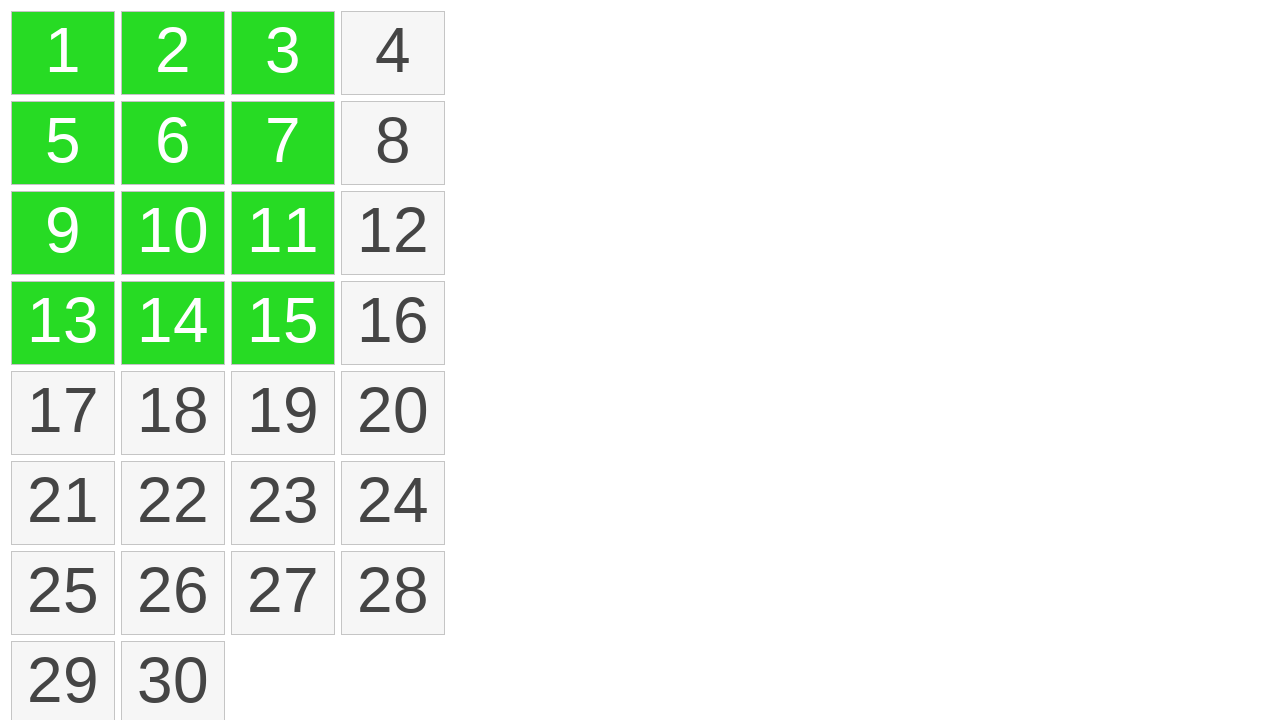